Tests alert handling by clicking an alert button and accepting the browser alert dialog

Starting URL: https://formy-project.herokuapp.com/switch-window

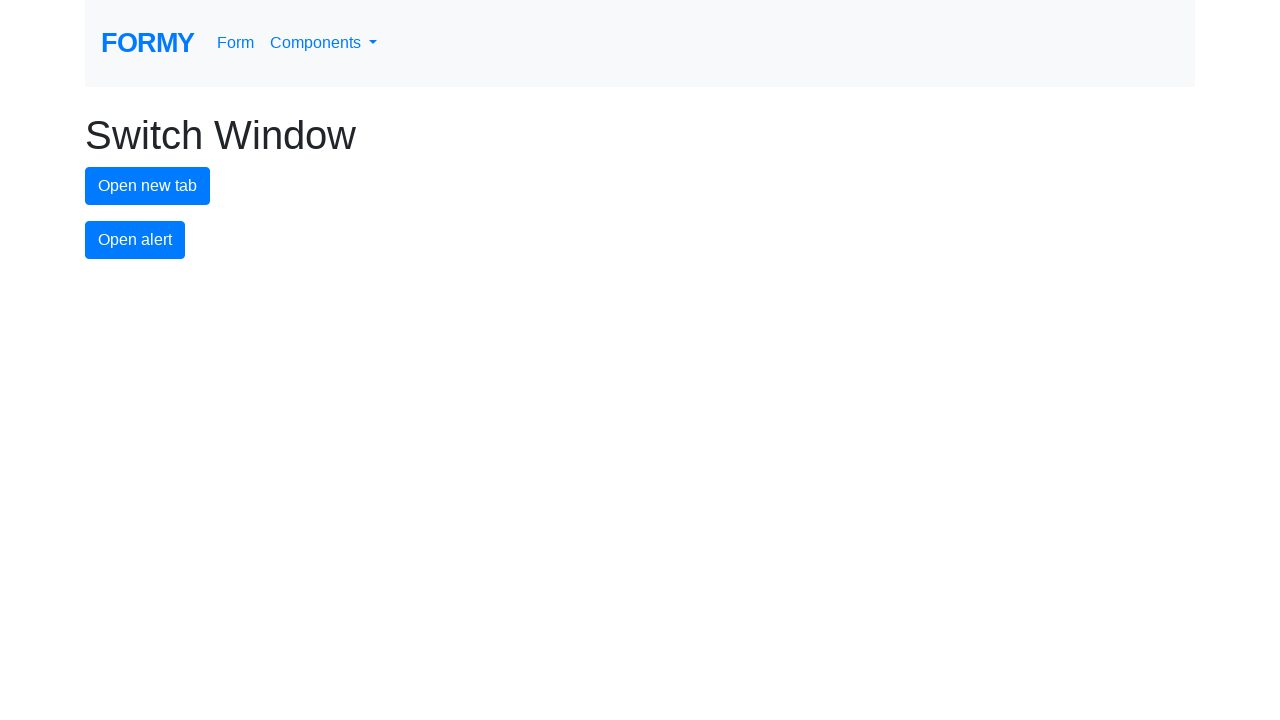

Set up dialog handler to accept browser alerts
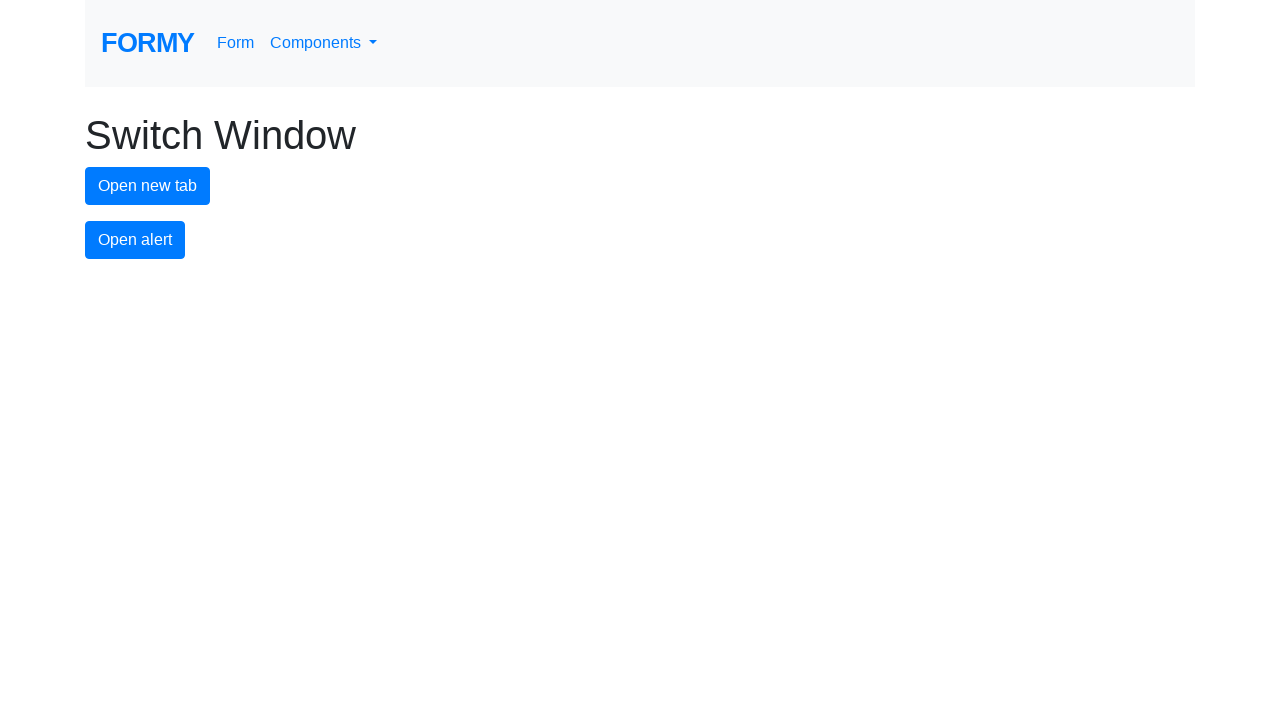

Clicked alert button to trigger browser alert dialog at (135, 240) on #alert-button
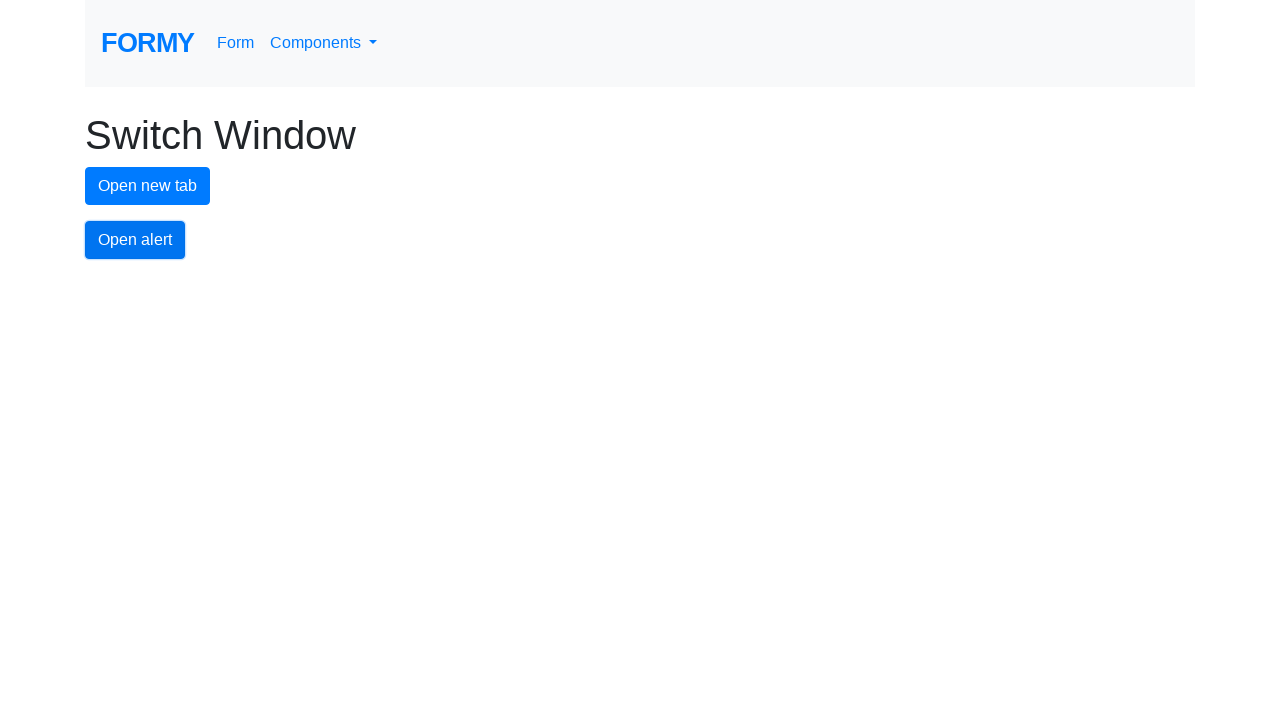

Waited for alert dialog to be handled and accepted
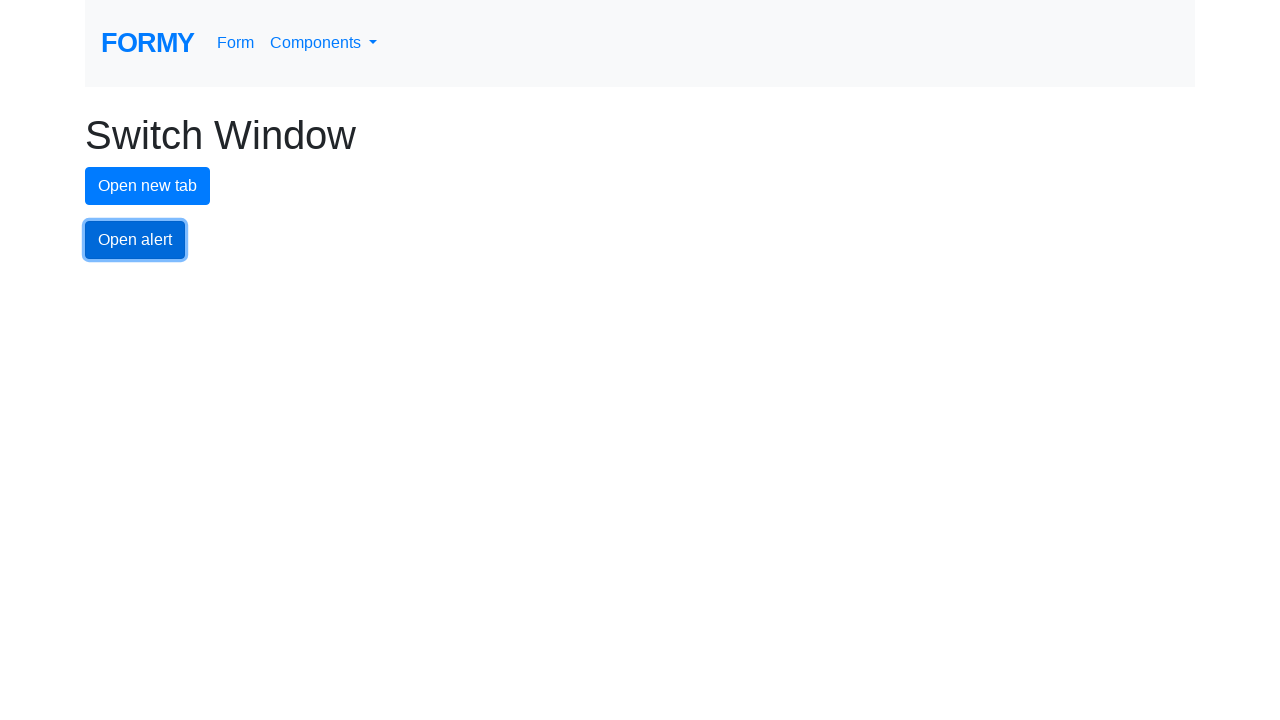

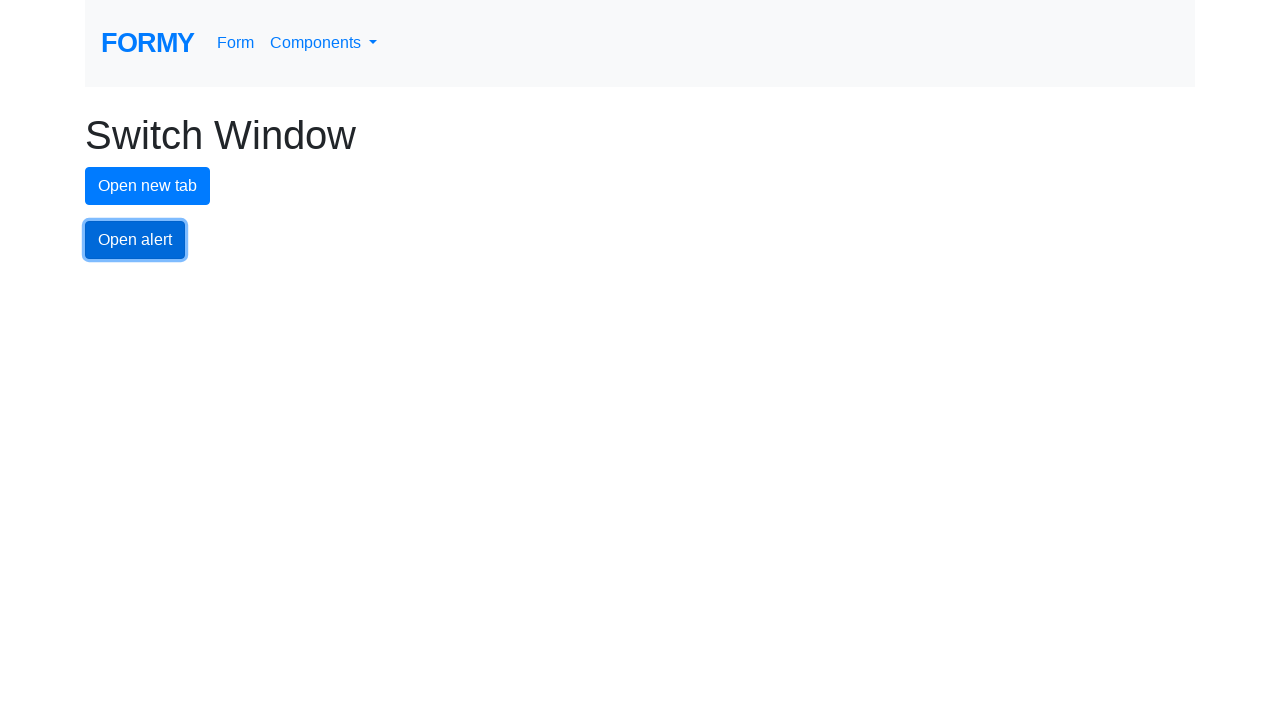